Tests the product search functionality on GreenCart by searching for a product and extracting its name from search results

Starting URL: https://rahulshettyacademy.com/seleniumPractise/#/

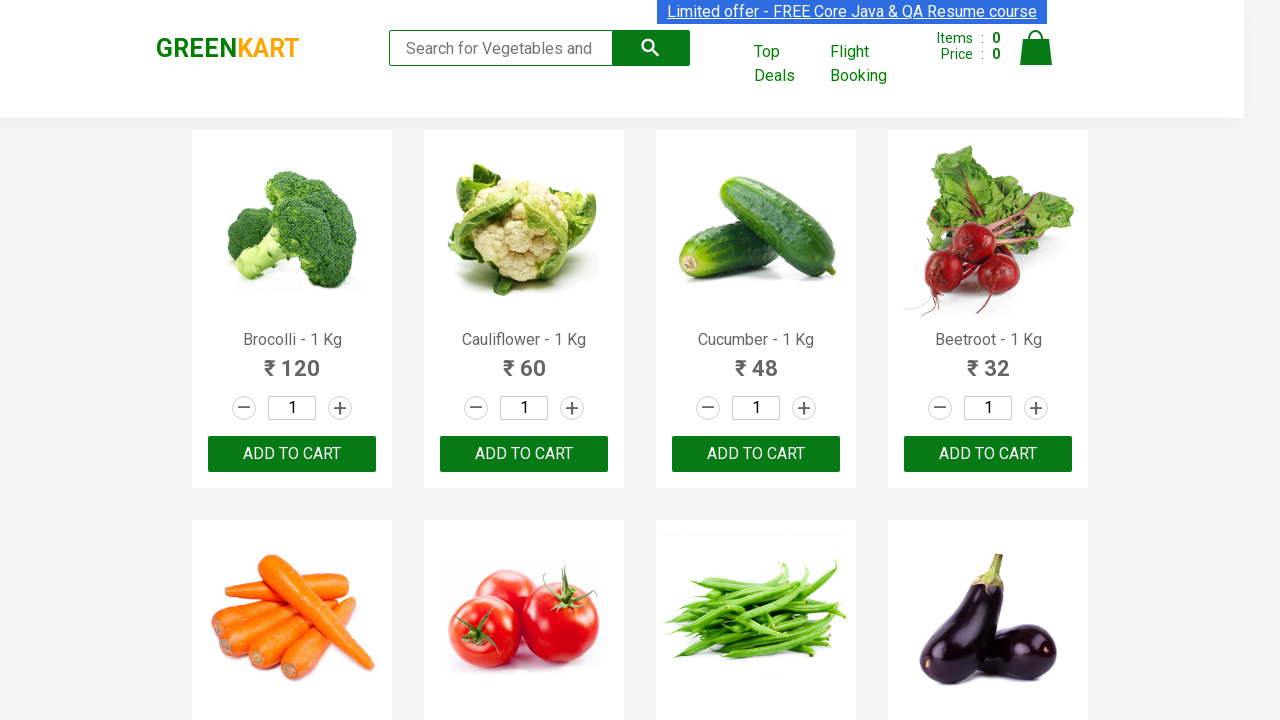

Filled search field with 'tom' on //input[@placeholder='Search for Vegetables and Fruits']
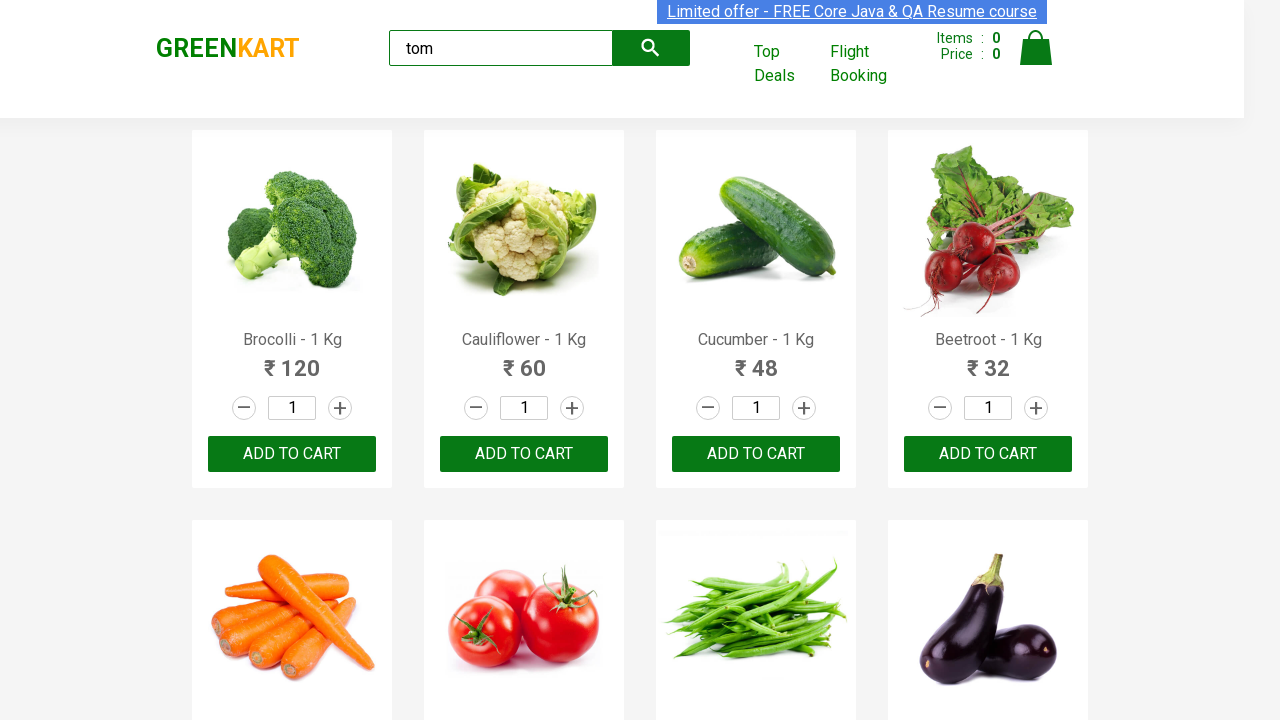

Clicked submit button to search for product at (651, 48) on xpath=//button[@type='submit']
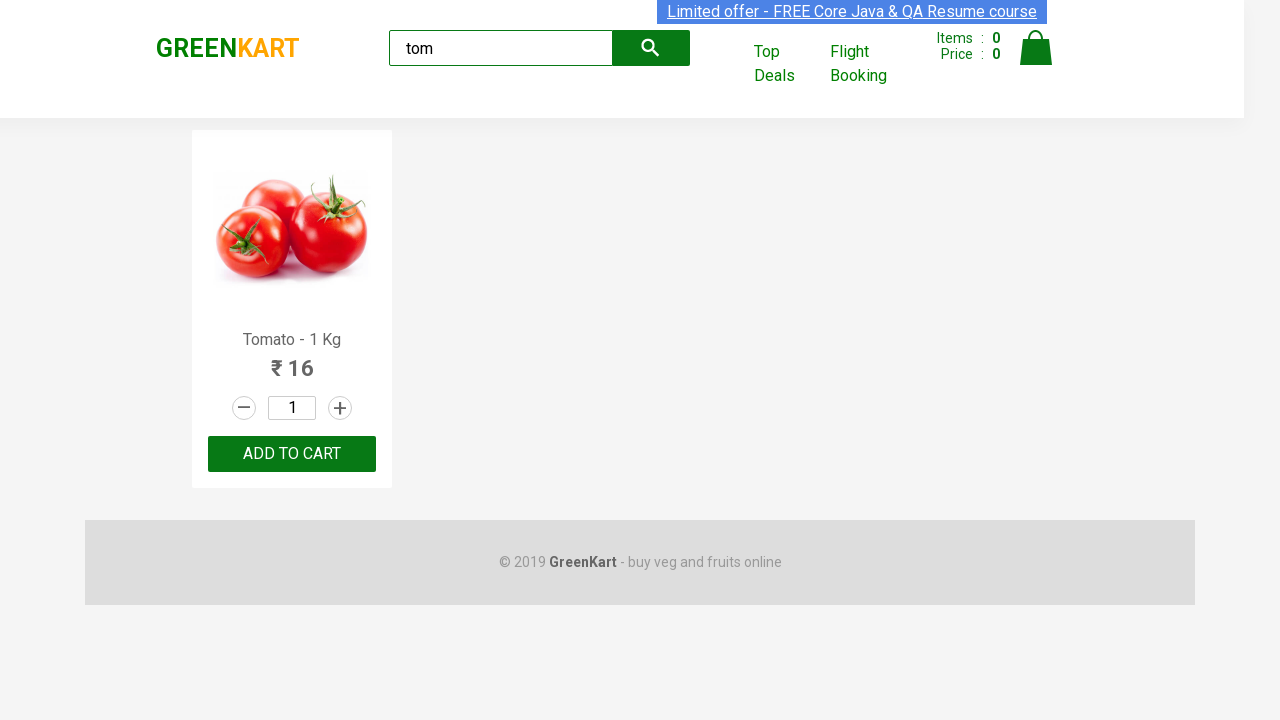

Search results loaded with product names visible
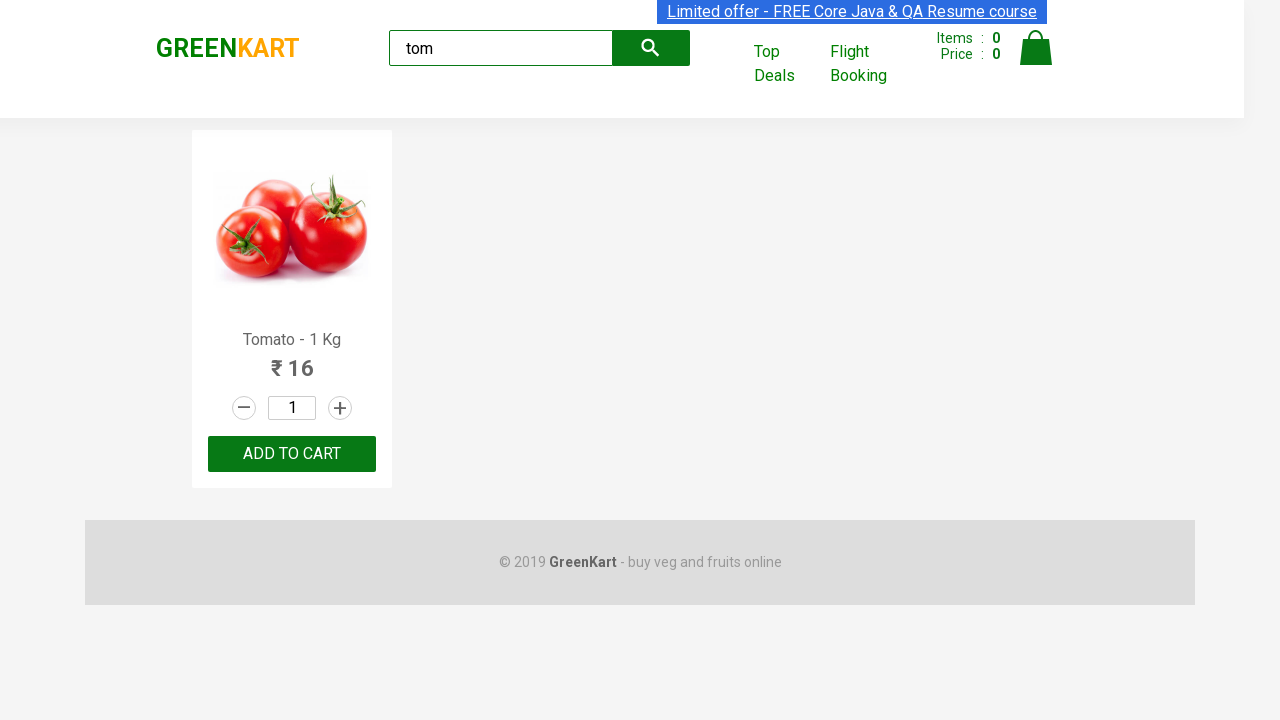

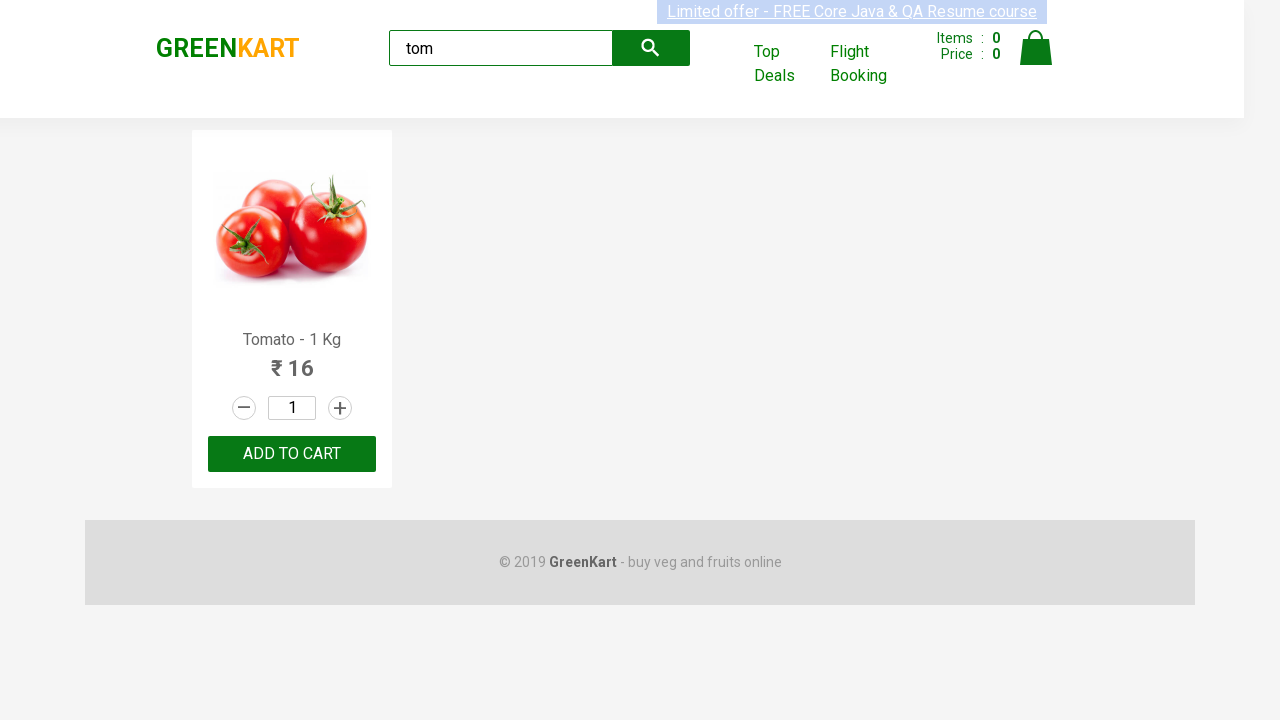